Waits for a price condition to be met, then solves a mathematical problem and submits the answer

Starting URL: http://suninjuly.github.io/explicit_wait2.html

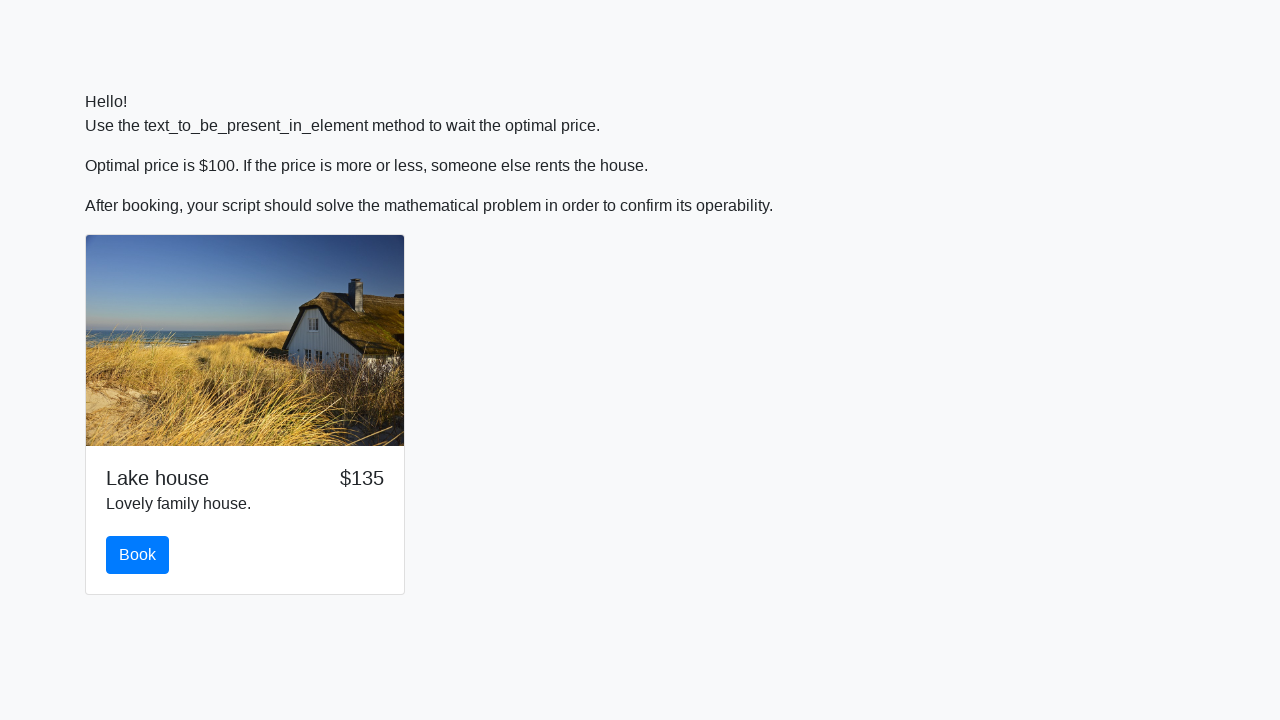

Waited for price to become $100
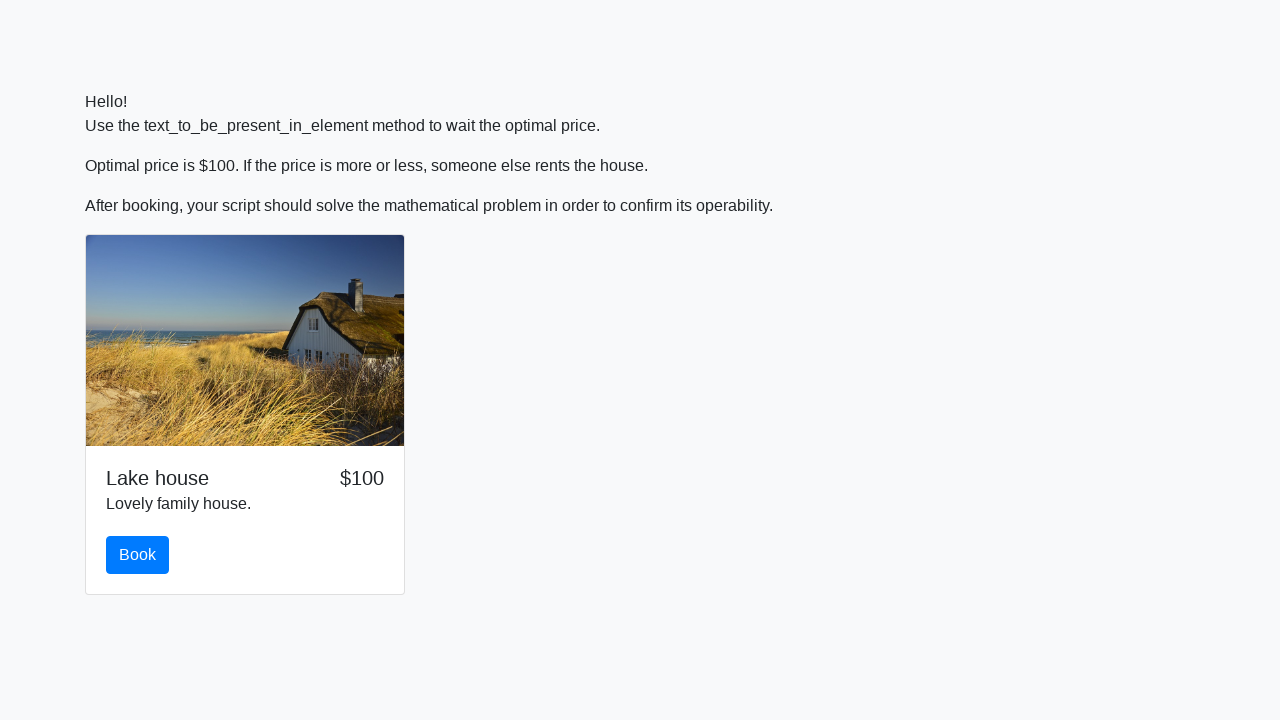

Clicked the book button at (138, 555) on #book
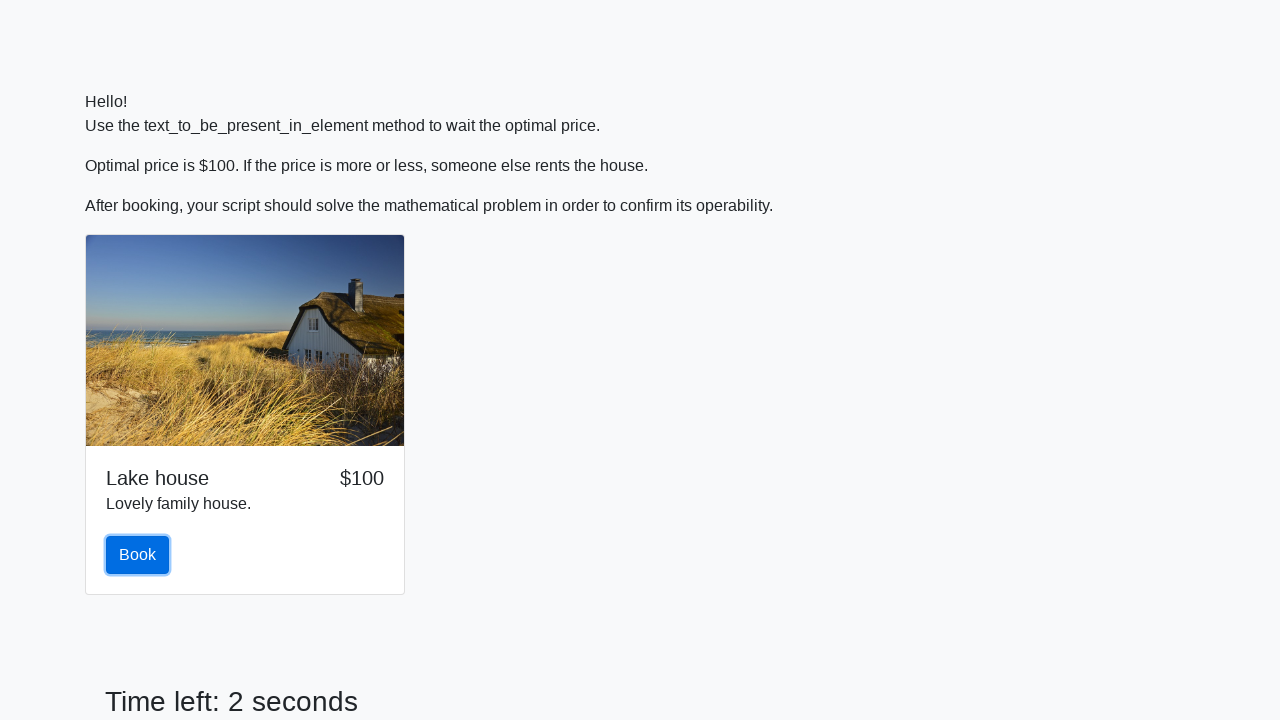

Retrieved input value: 214
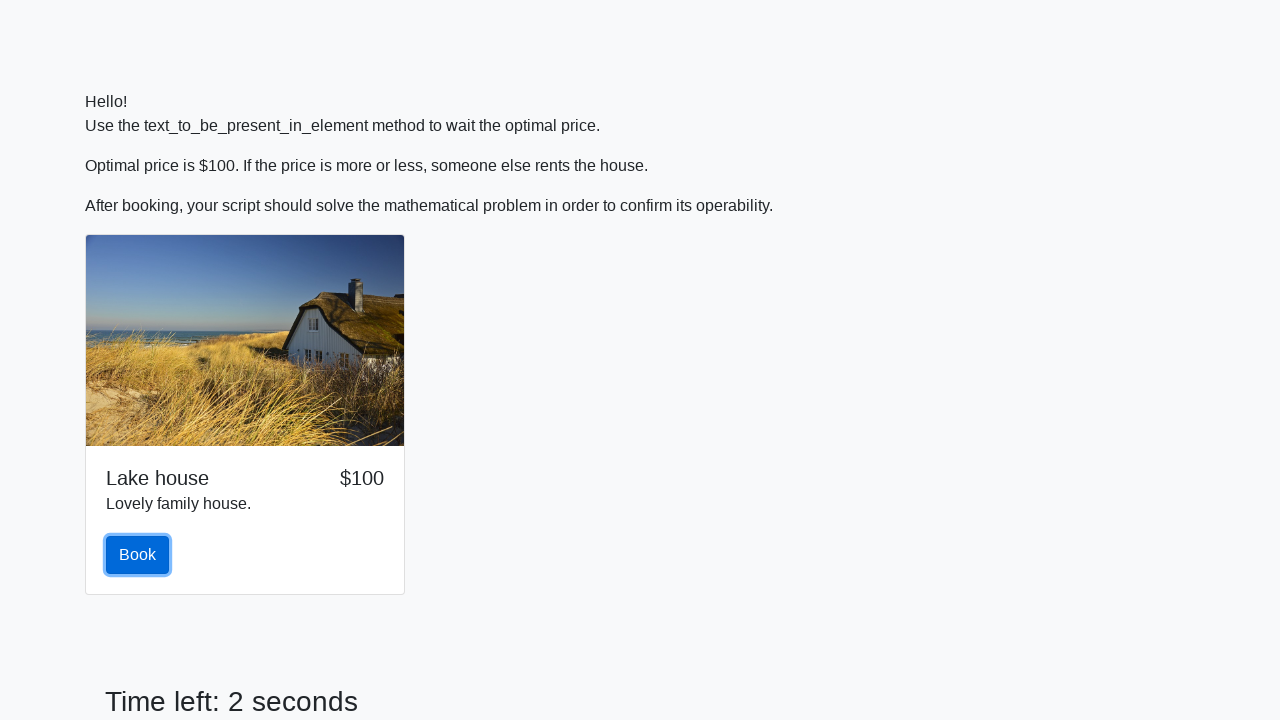

Calculated answer: 1.4721035070042194
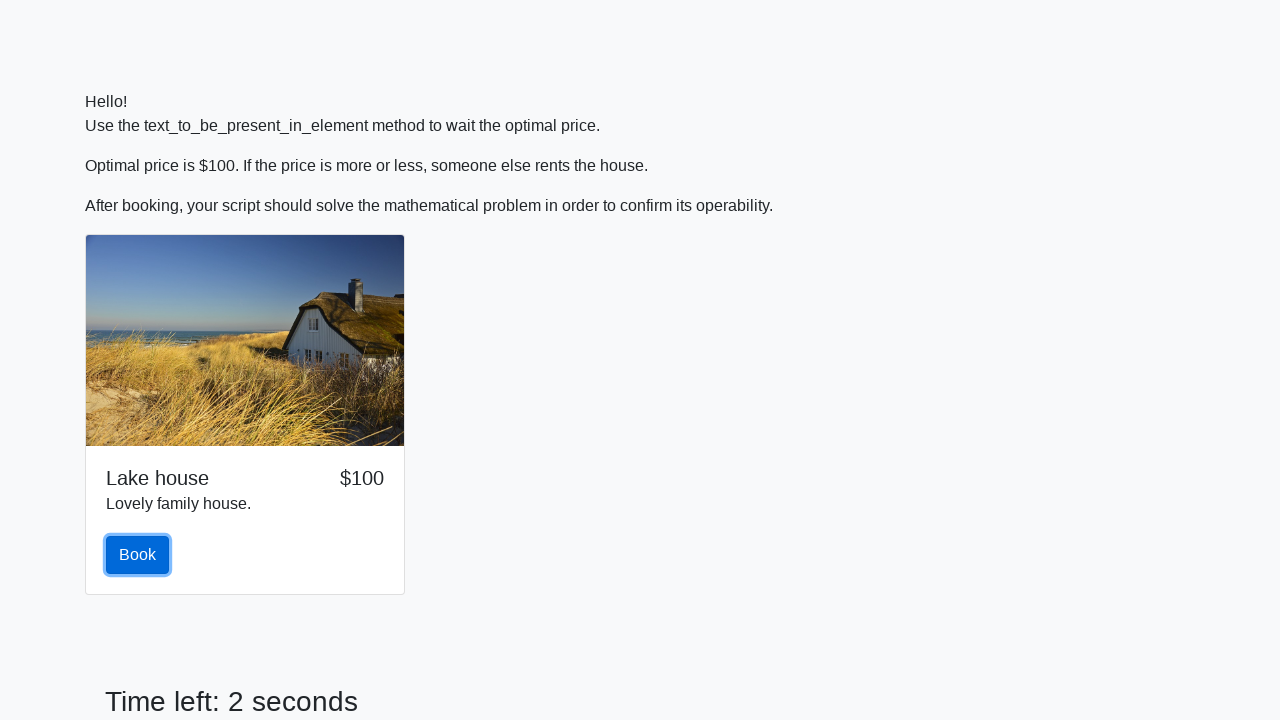

Filled answer field with calculated value on #answer
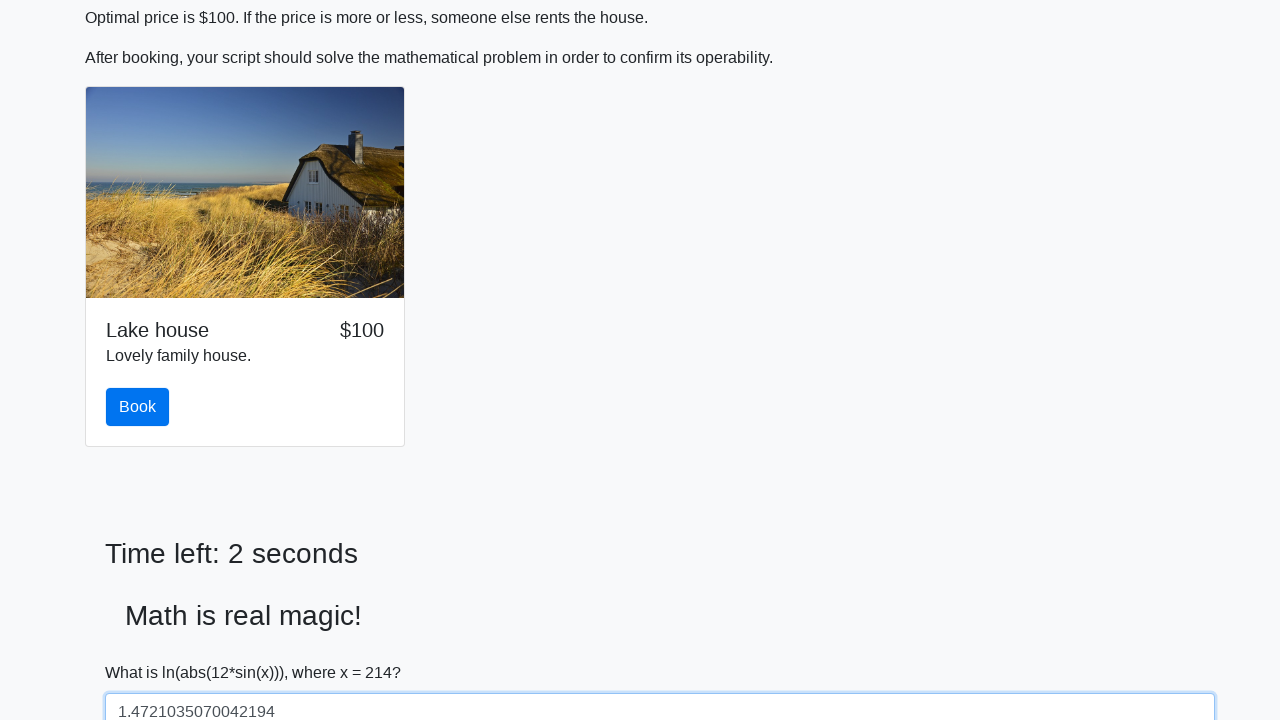

Clicked the solve button to submit answer at (143, 651) on #solve
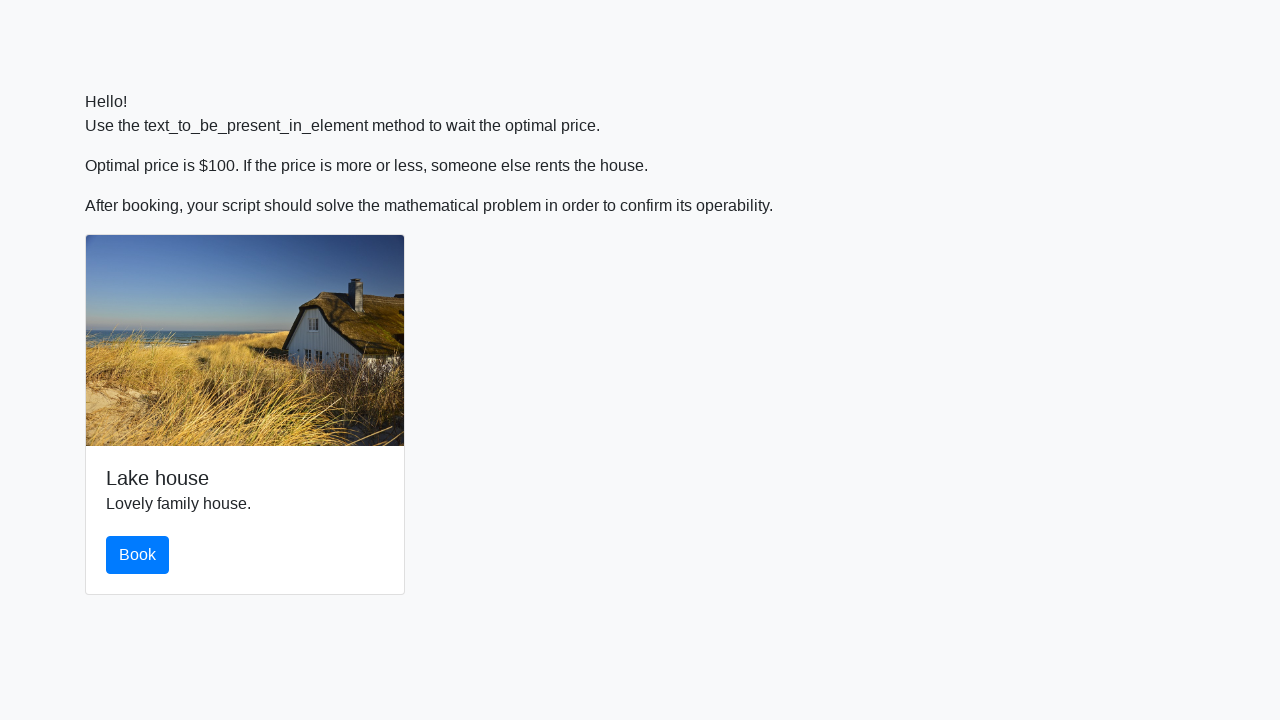

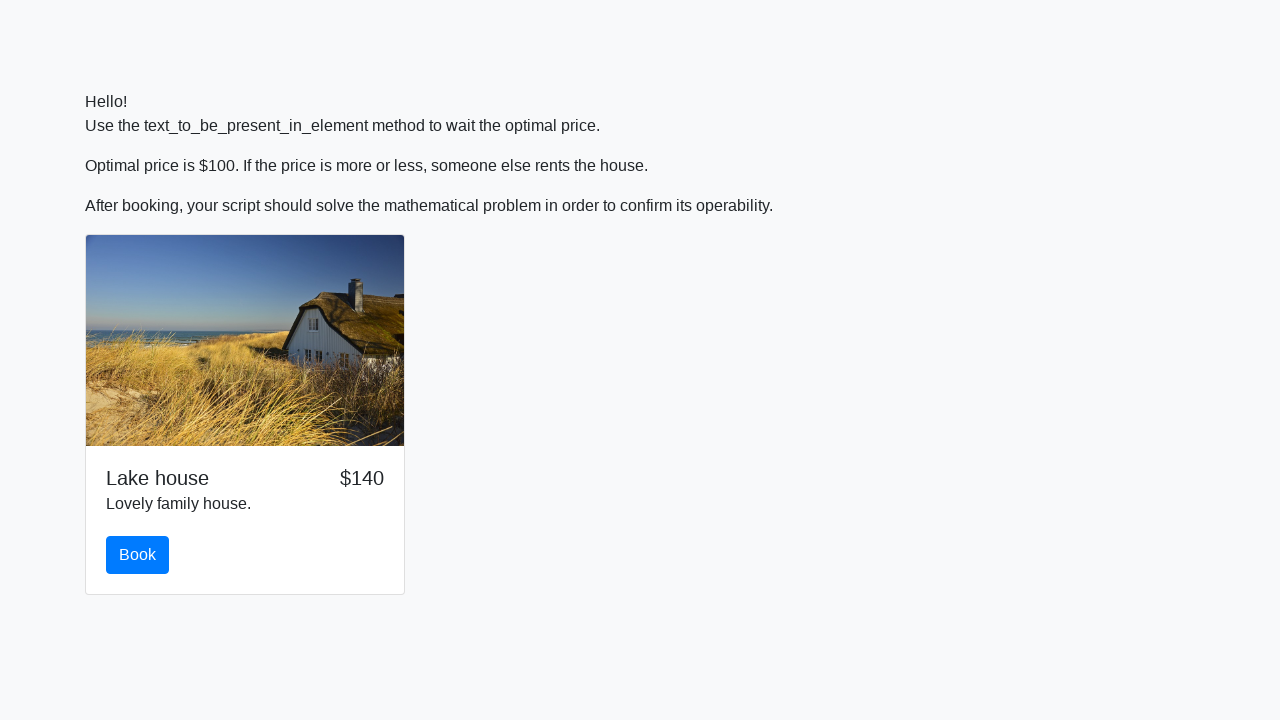